Tests navigation to the main menu by clicking on the top menu element

Starting URL: https://redmine.org/

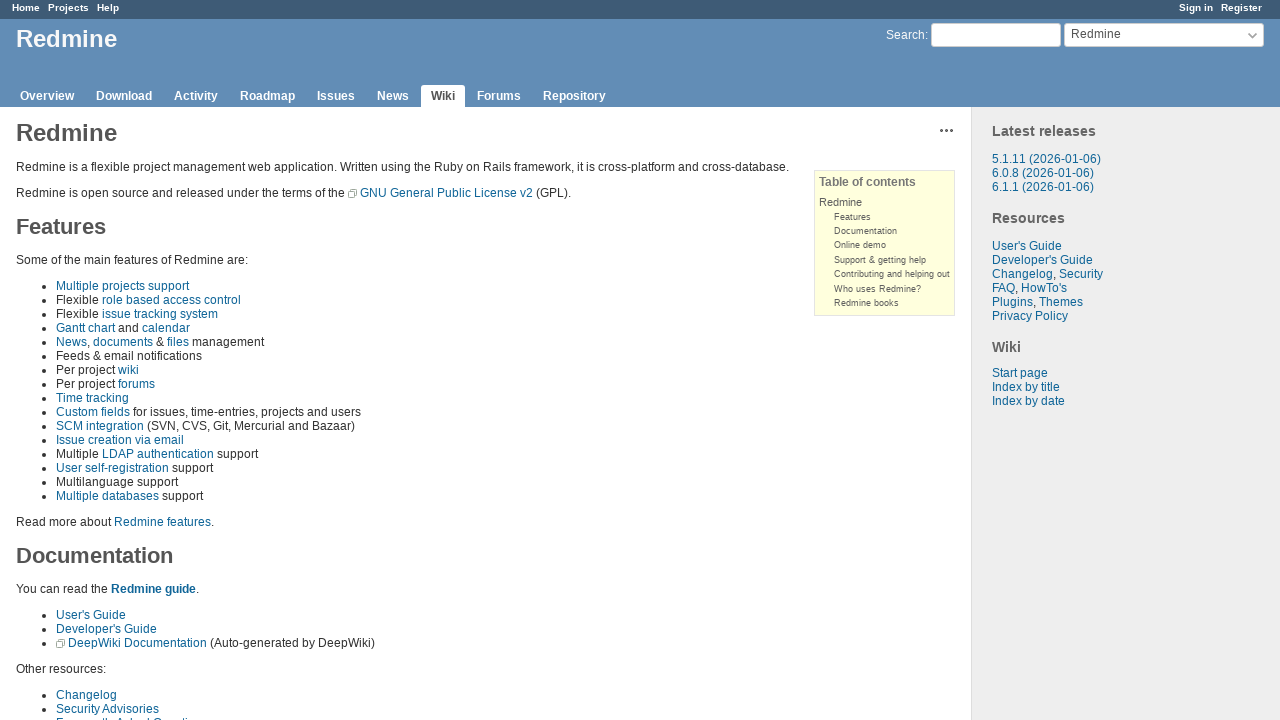

Navigated to https://redmine.org/
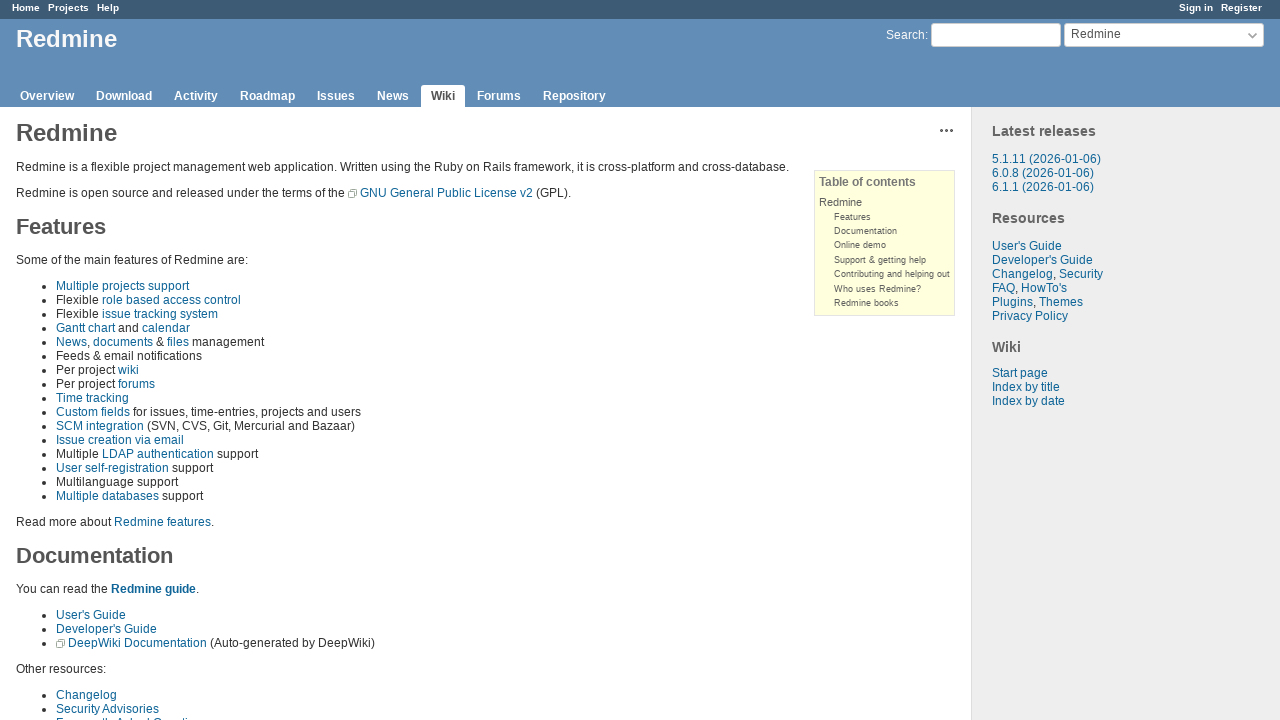

Clicked on top menu element to navigate to main menu at (640, 10) on #top-menu
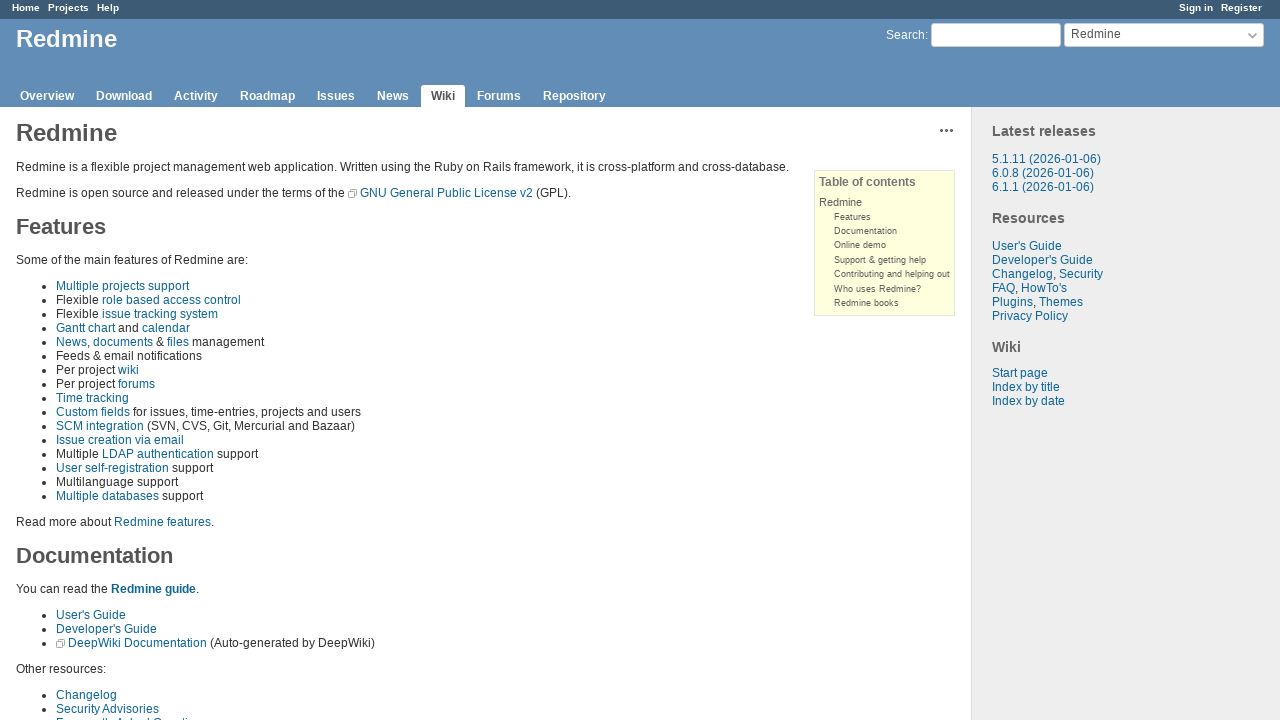

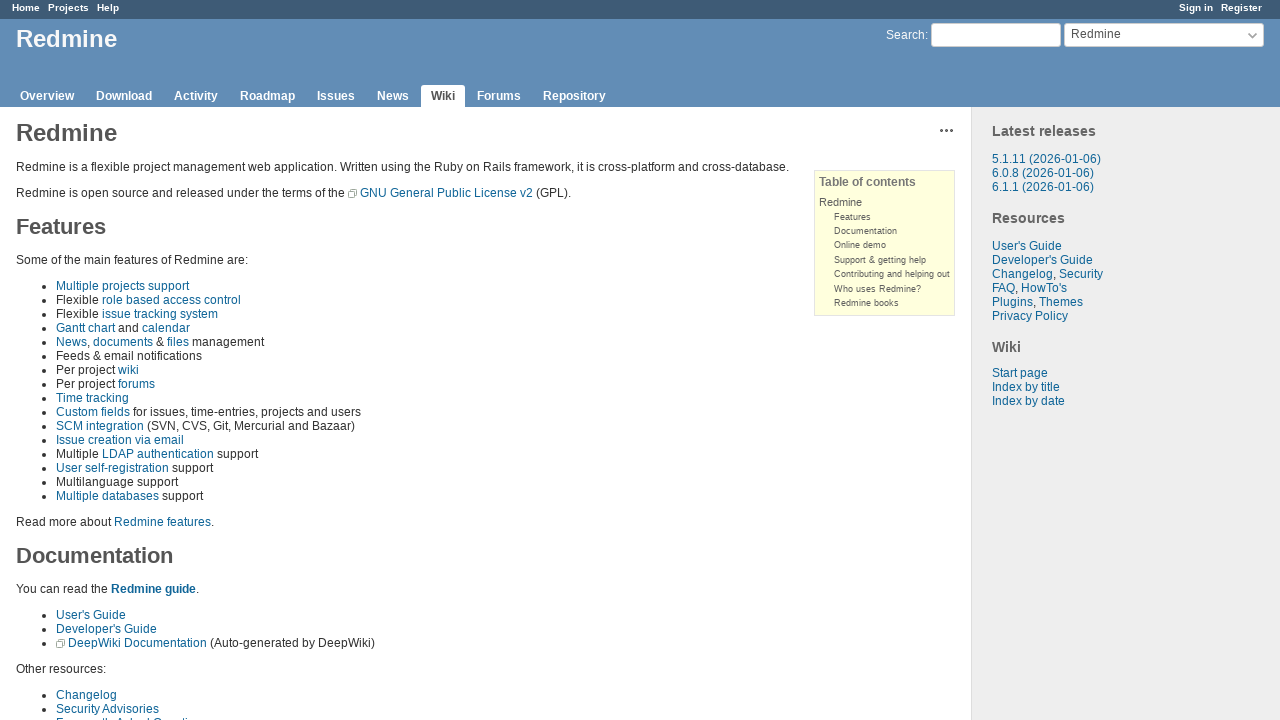